Navigates to an online grocery store, searches for a specific product (Cucumber) and adds it to cart

Starting URL: https://rahulshettyacademy.com/seleniumPractise/#/

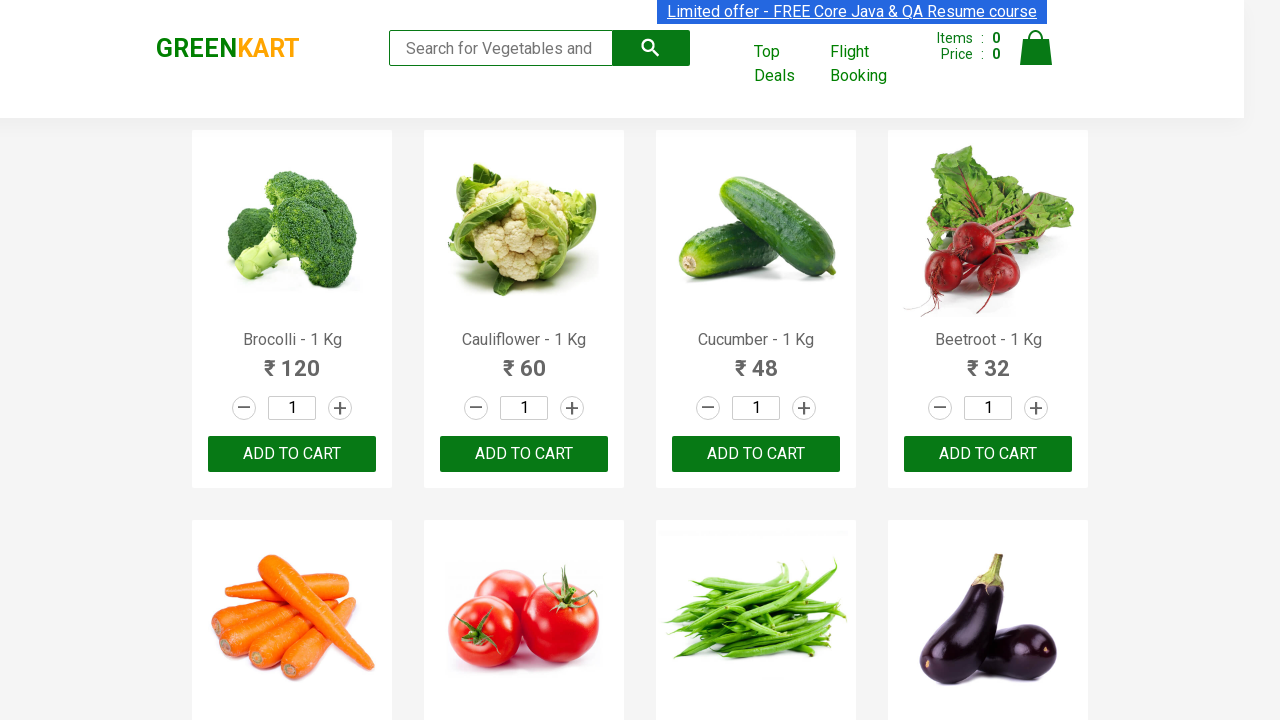

Waited for product list to load
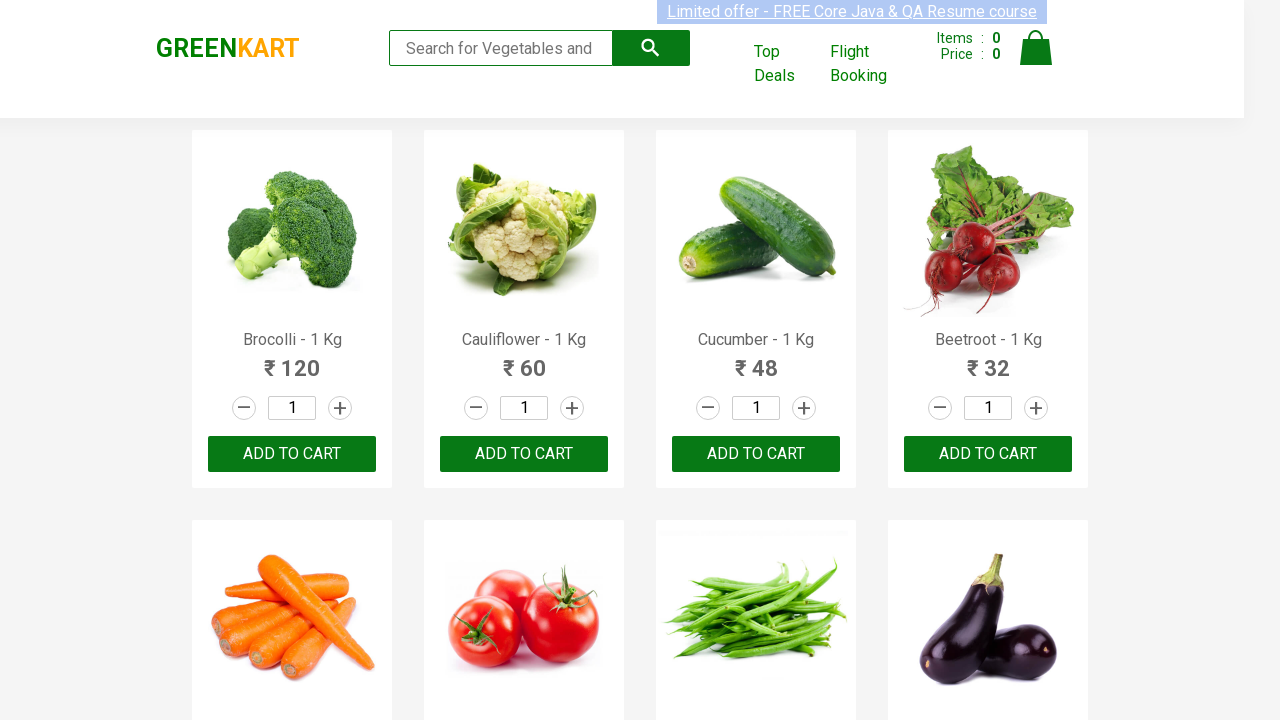

Retrieved all product name elements from the page
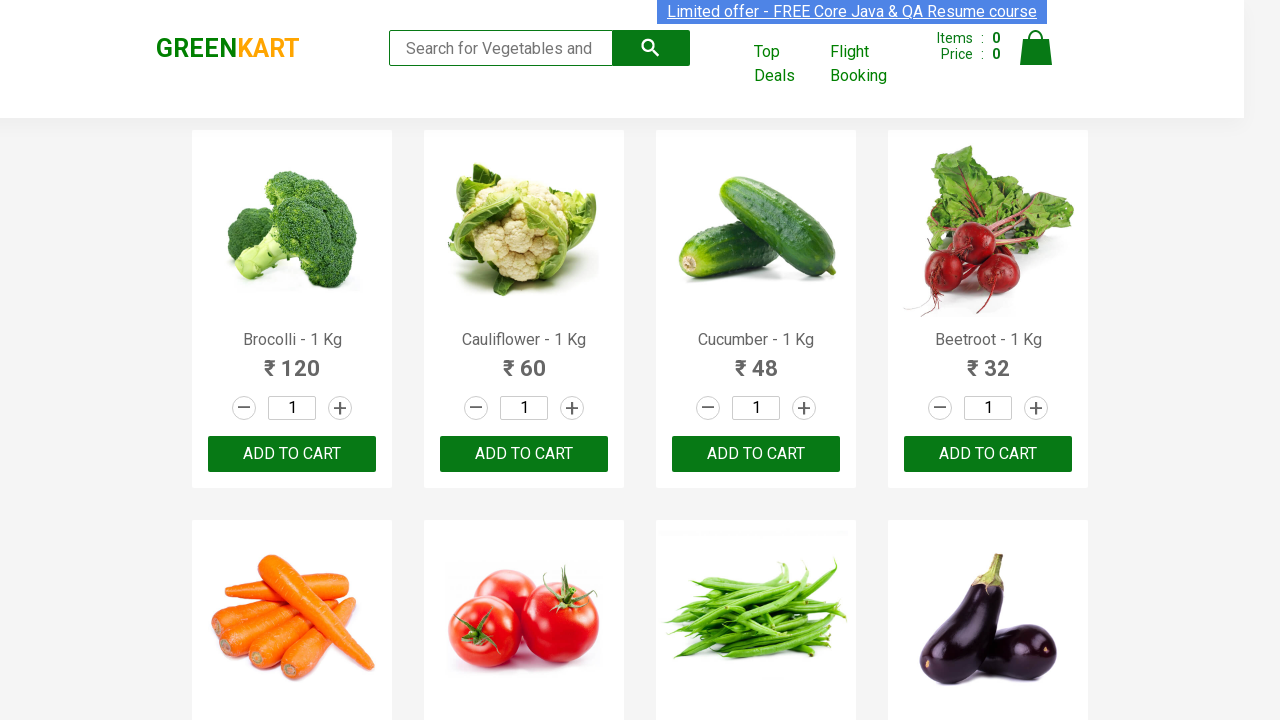

Found target product 'Cucumber - 1 Kg' at index 2
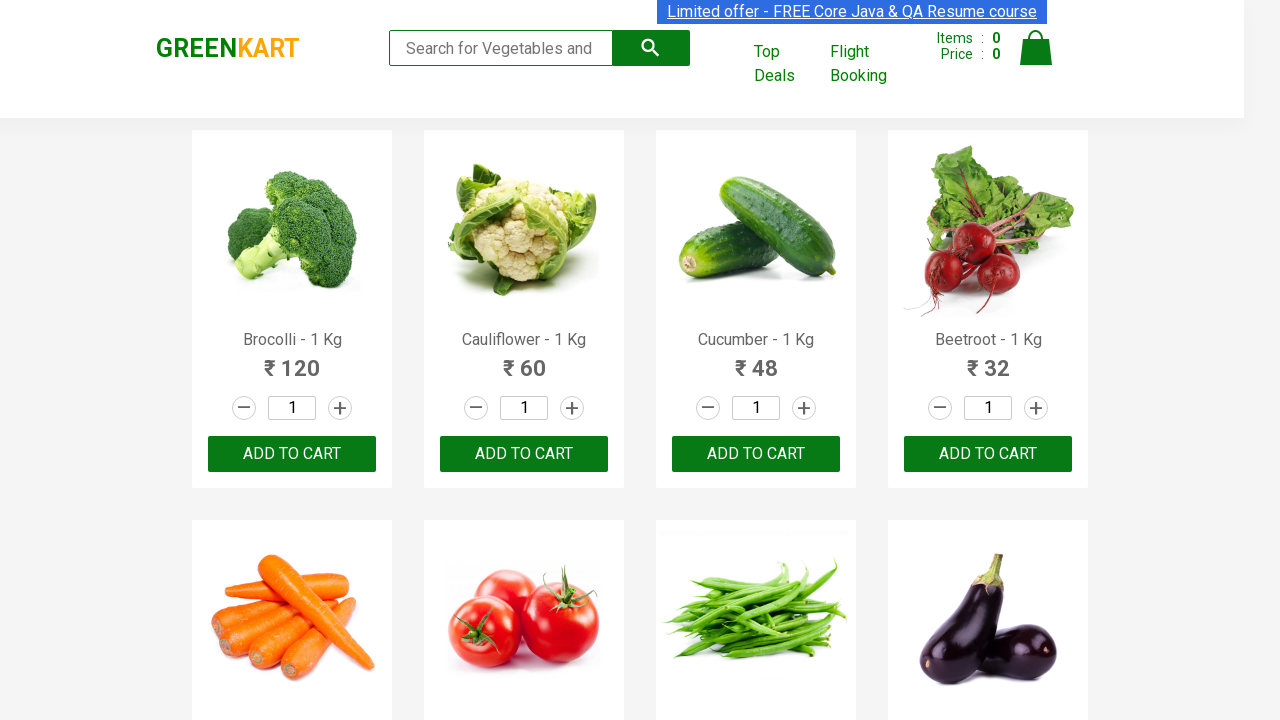

Clicked ADD TO CART button for 'Cucumber - 1 Kg'
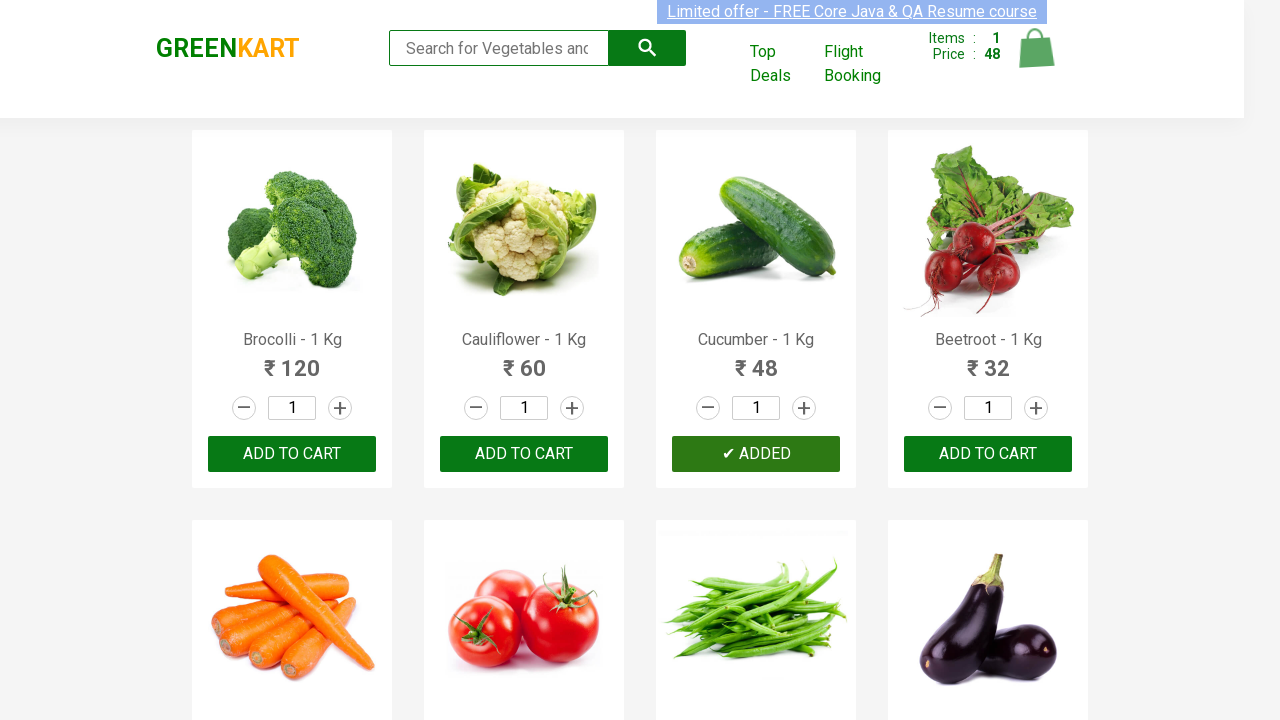

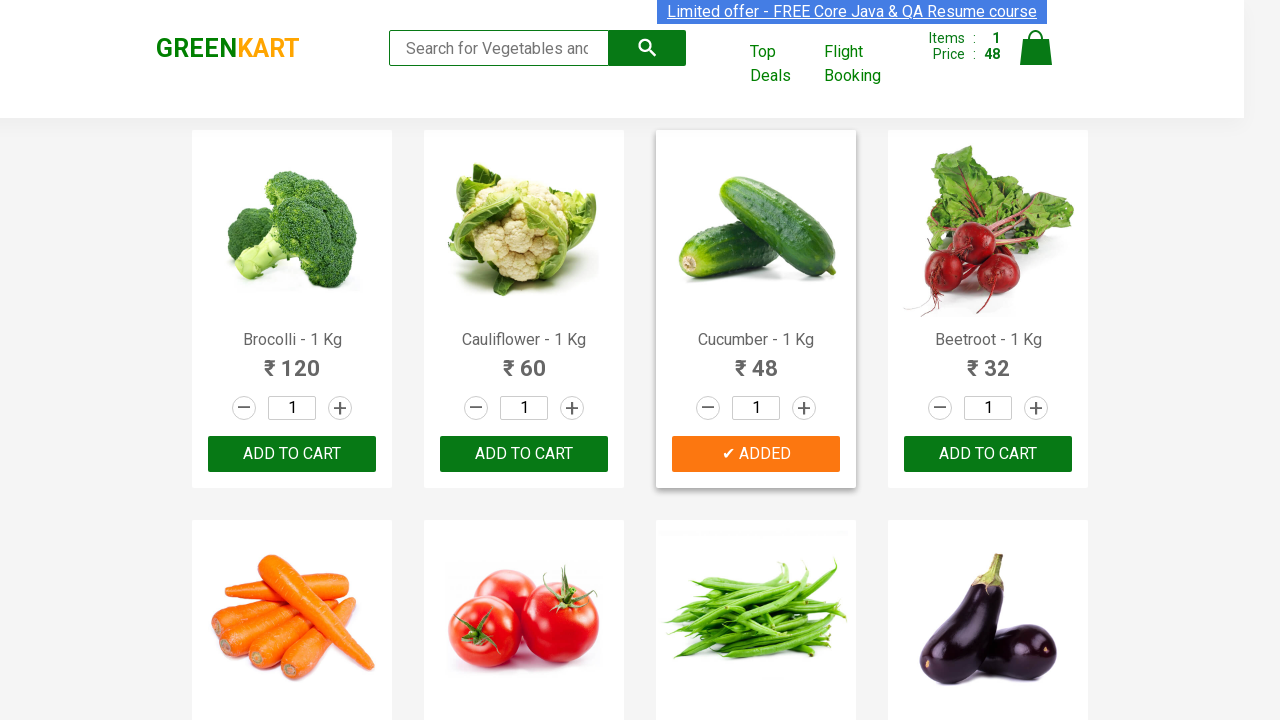